Tests that the Clear completed button is hidden when no items are completed

Starting URL: https://demo.playwright.dev/todomvc

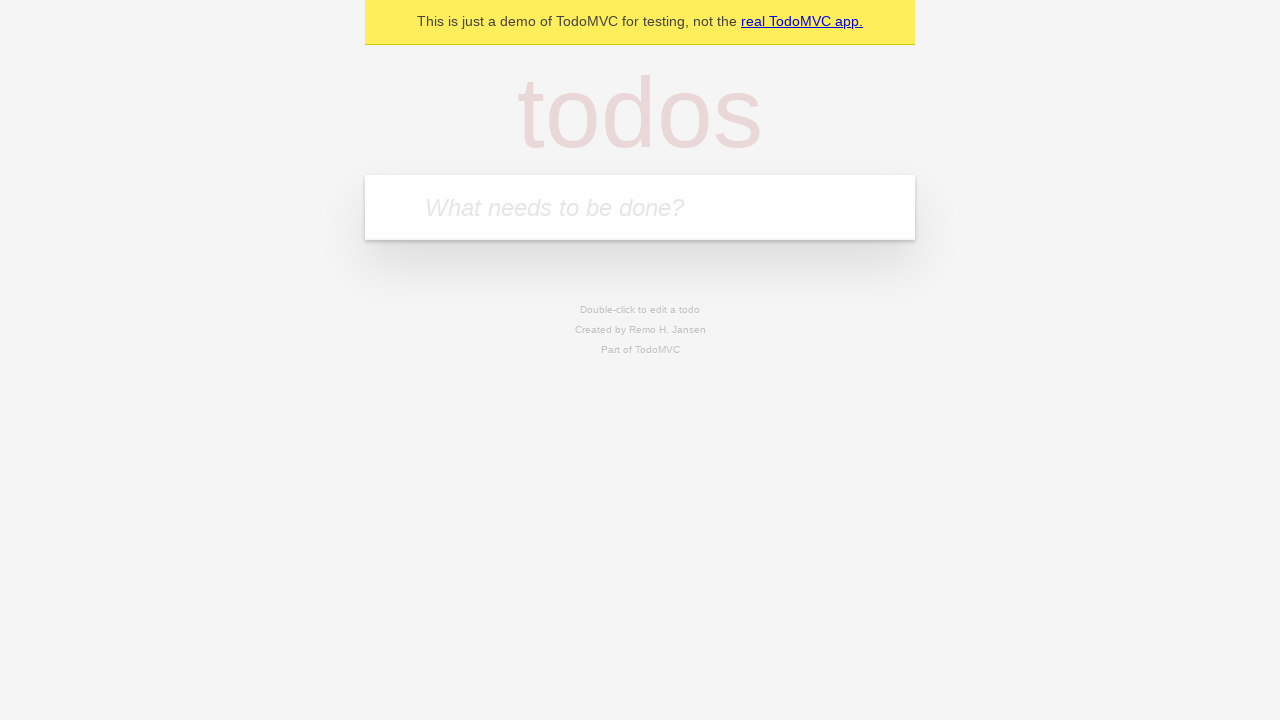

Located the 'What needs to be done?' input field
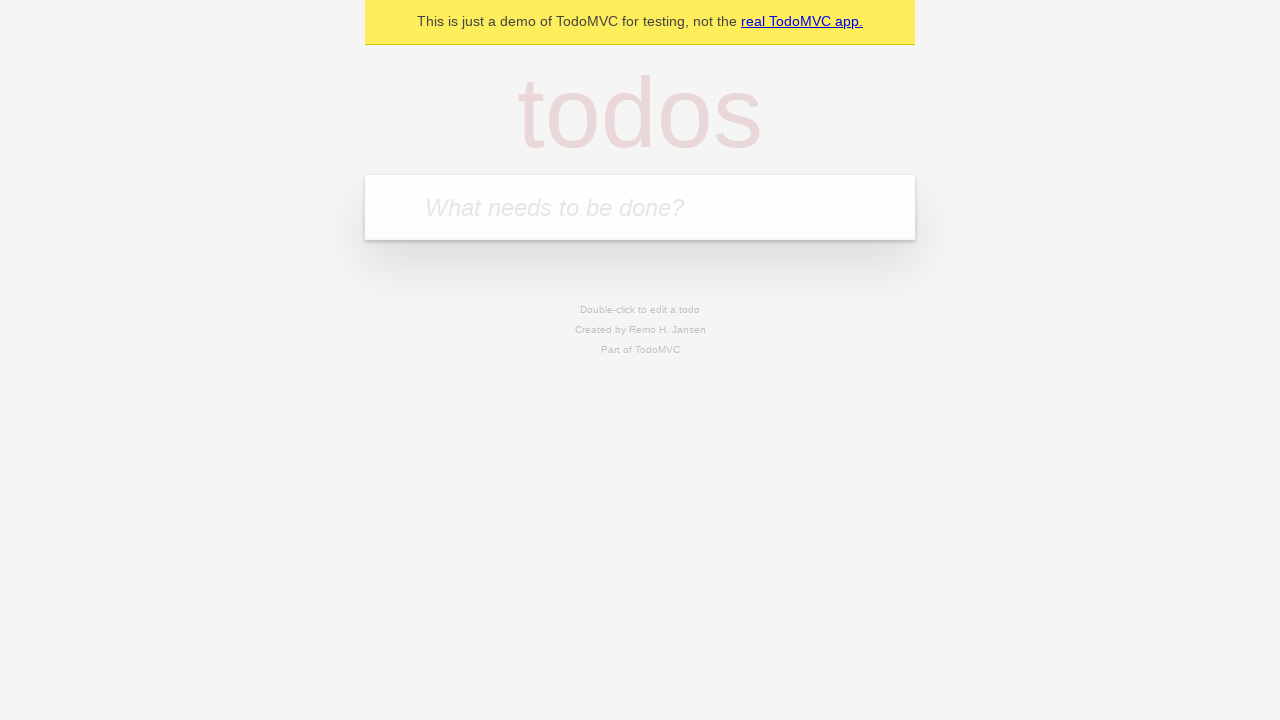

Filled todo input with 'buy some cheese' on internal:attr=[placeholder="What needs to be done?"i]
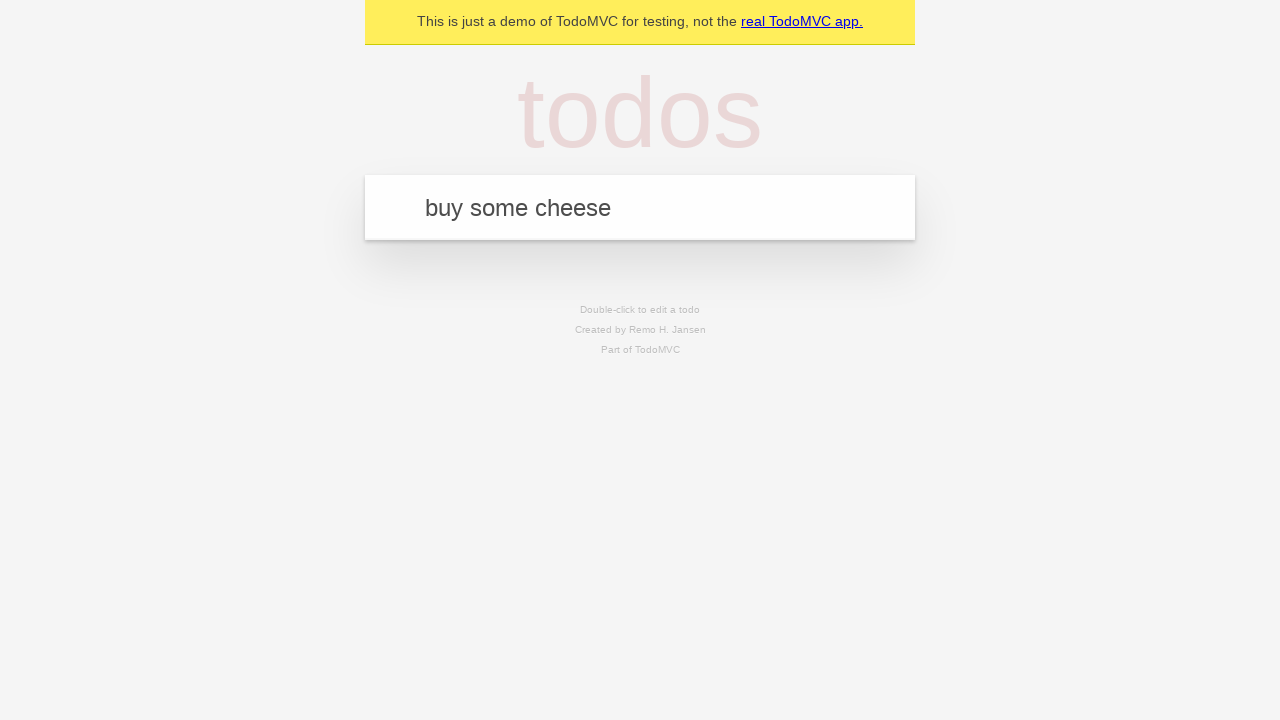

Pressed Enter to add todo 'buy some cheese' on internal:attr=[placeholder="What needs to be done?"i]
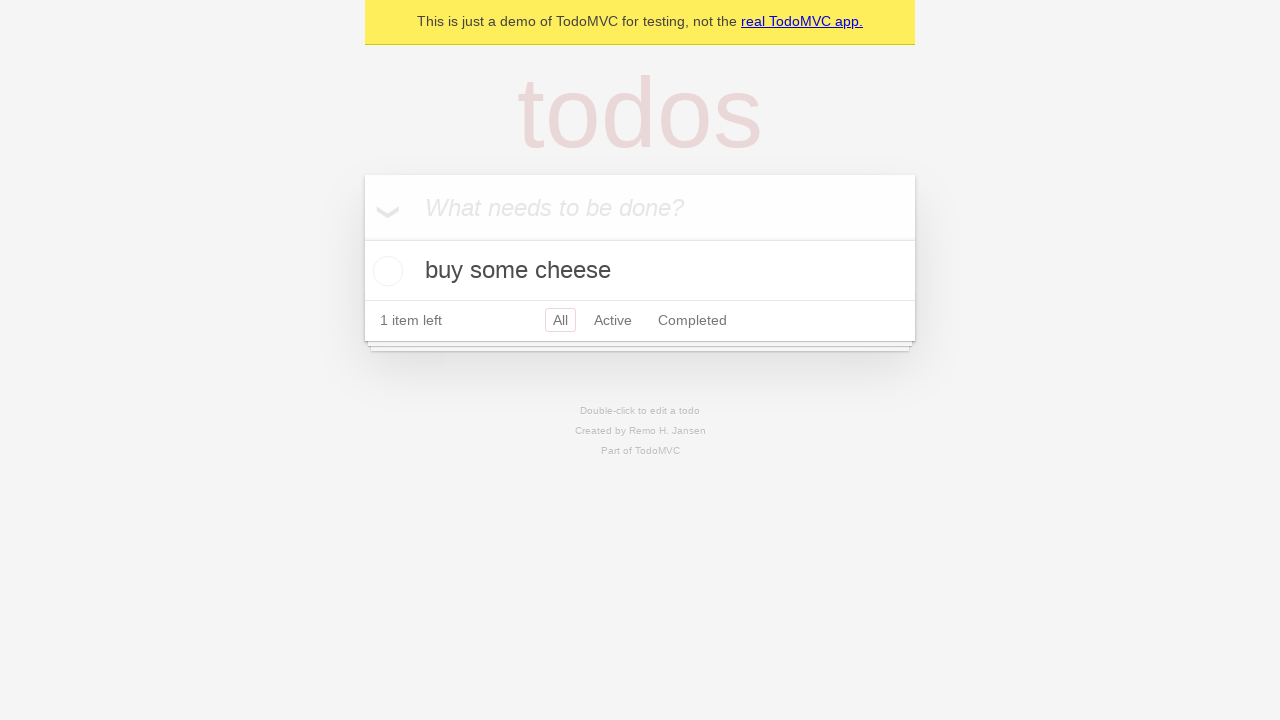

Filled todo input with 'feed the cat' on internal:attr=[placeholder="What needs to be done?"i]
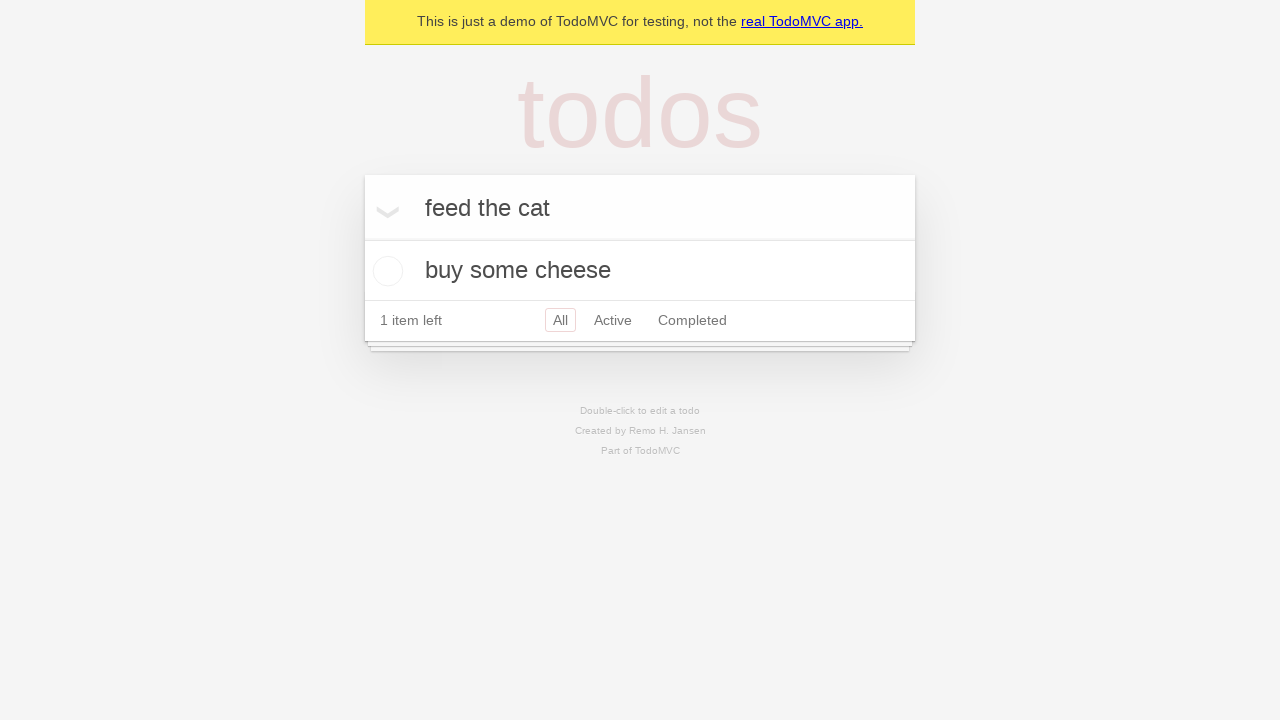

Pressed Enter to add todo 'feed the cat' on internal:attr=[placeholder="What needs to be done?"i]
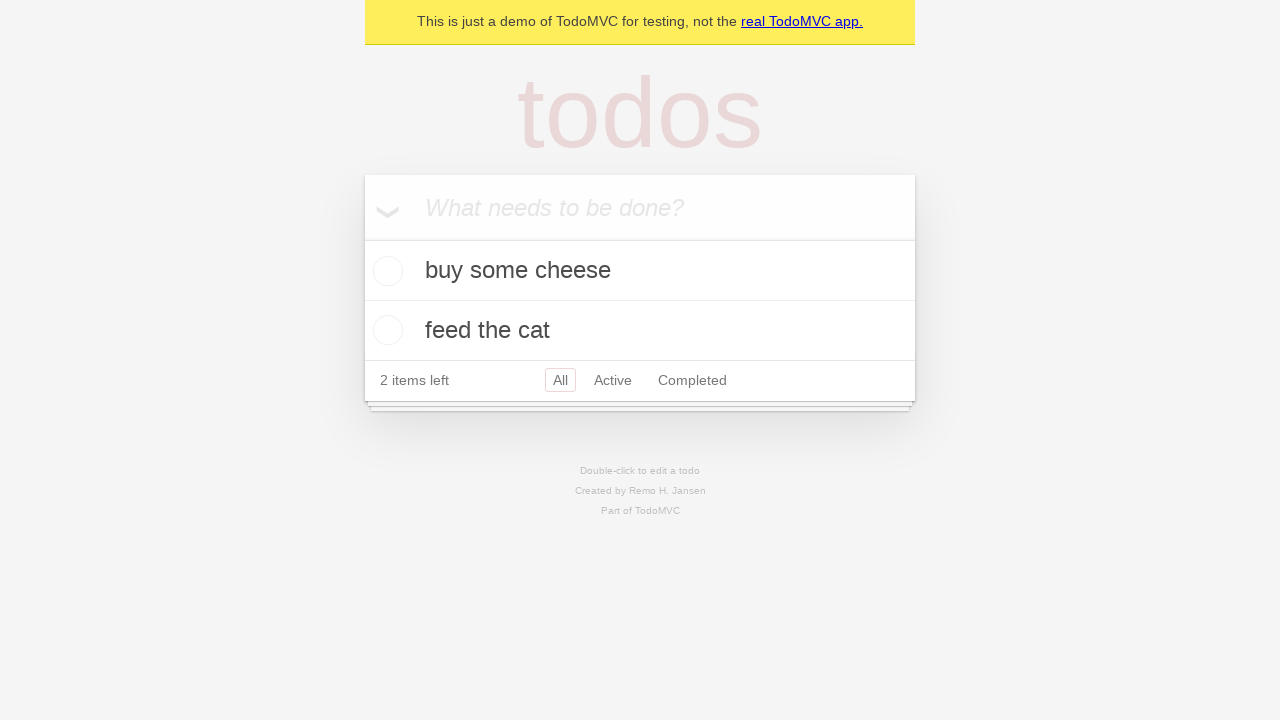

Filled todo input with 'book a doctors appointment' on internal:attr=[placeholder="What needs to be done?"i]
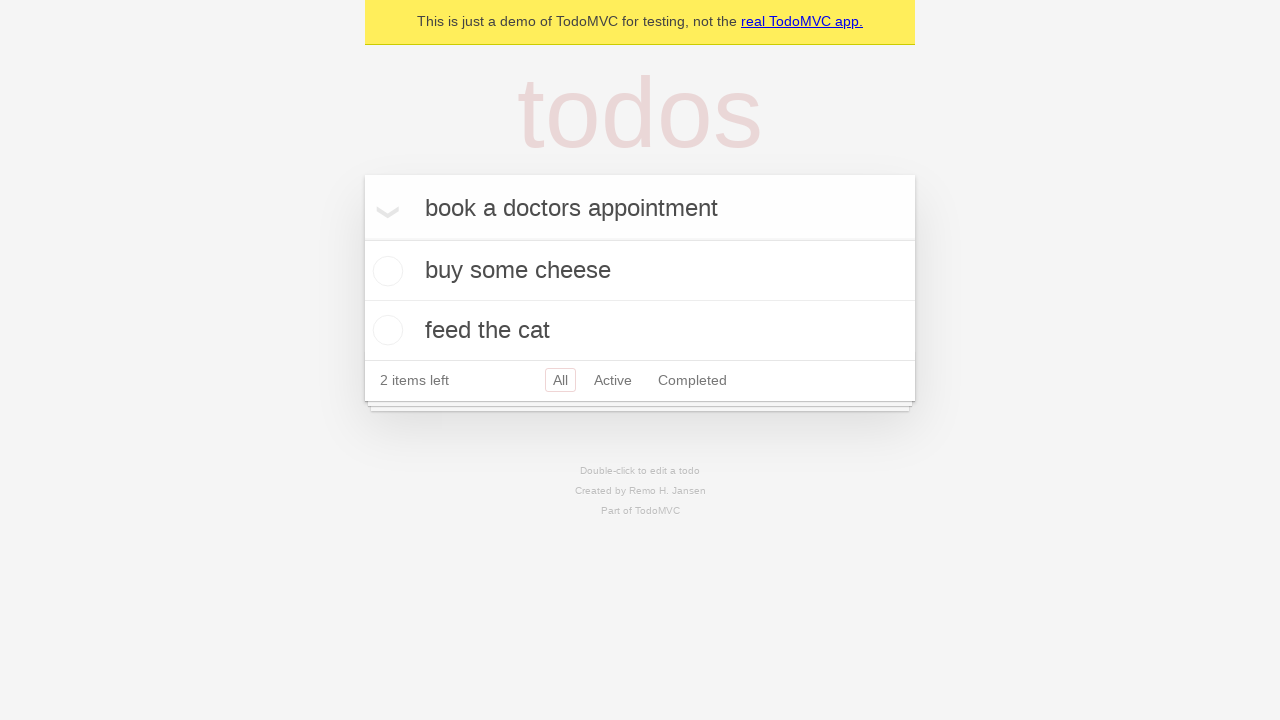

Pressed Enter to add todo 'book a doctors appointment' on internal:attr=[placeholder="What needs to be done?"i]
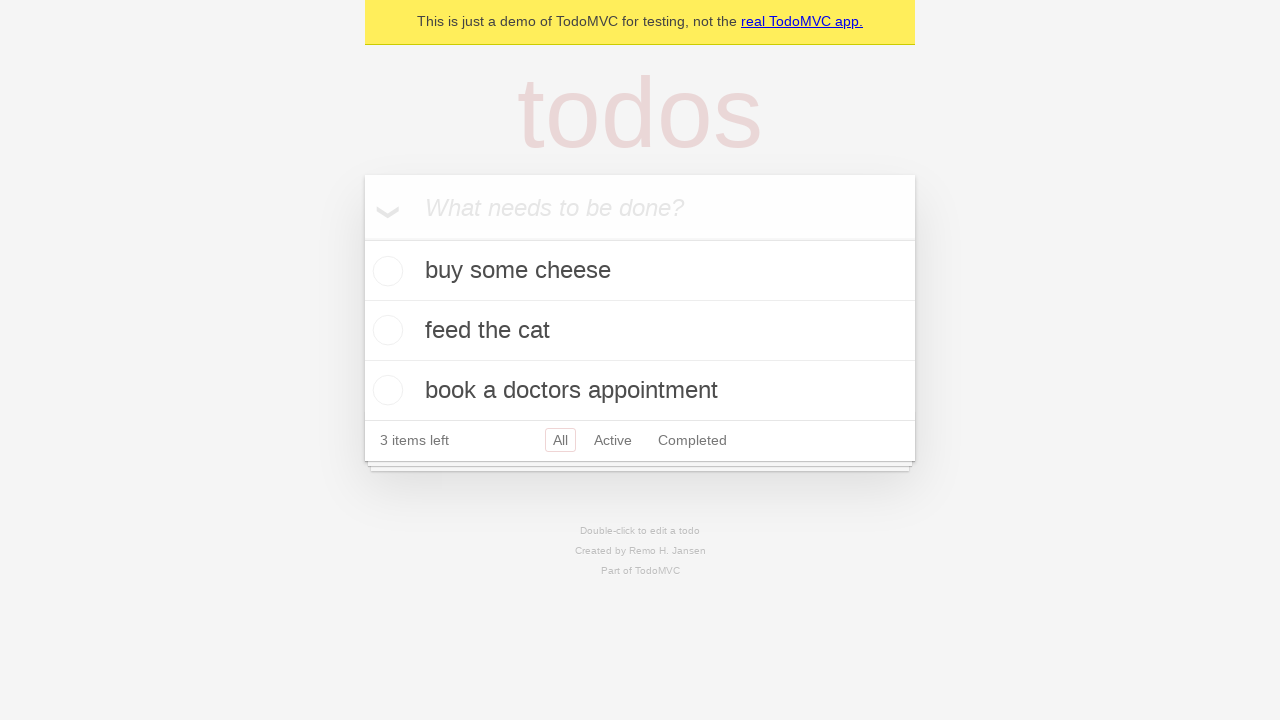

Verified all 3 todos have been added to the list
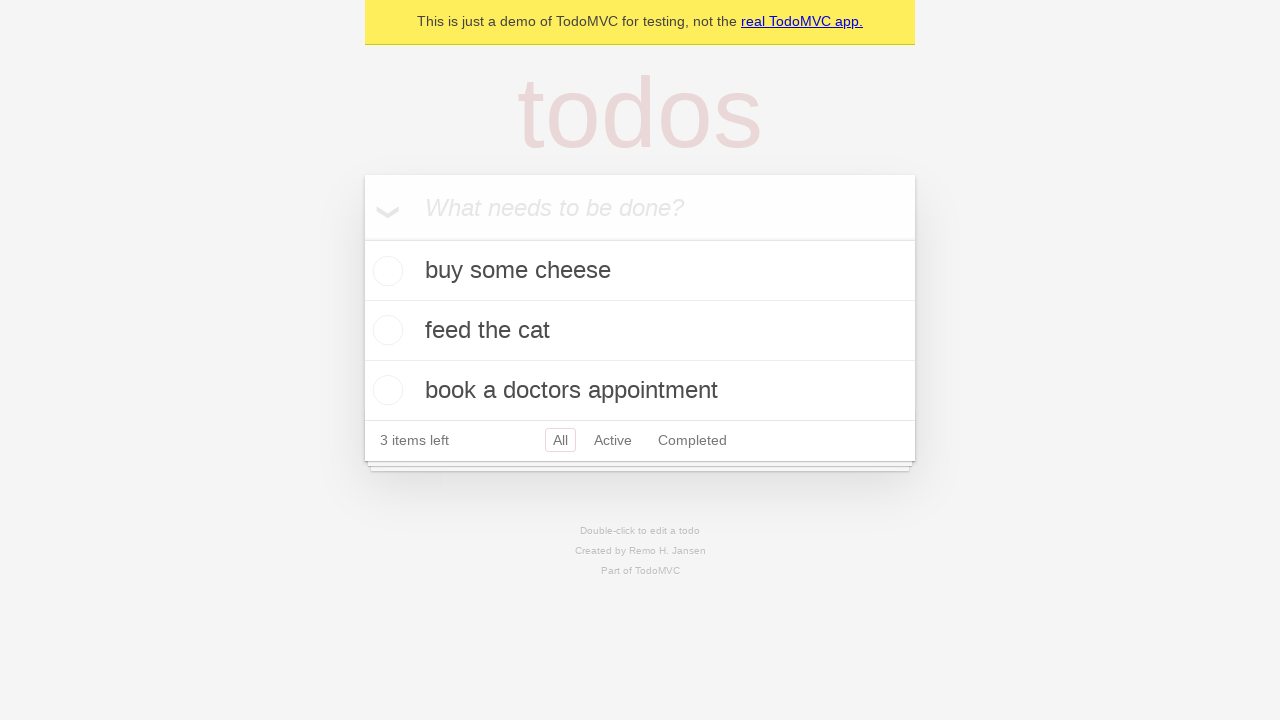

Checked the first todo as completed at (385, 271) on .todo-list li .toggle >> nth=0
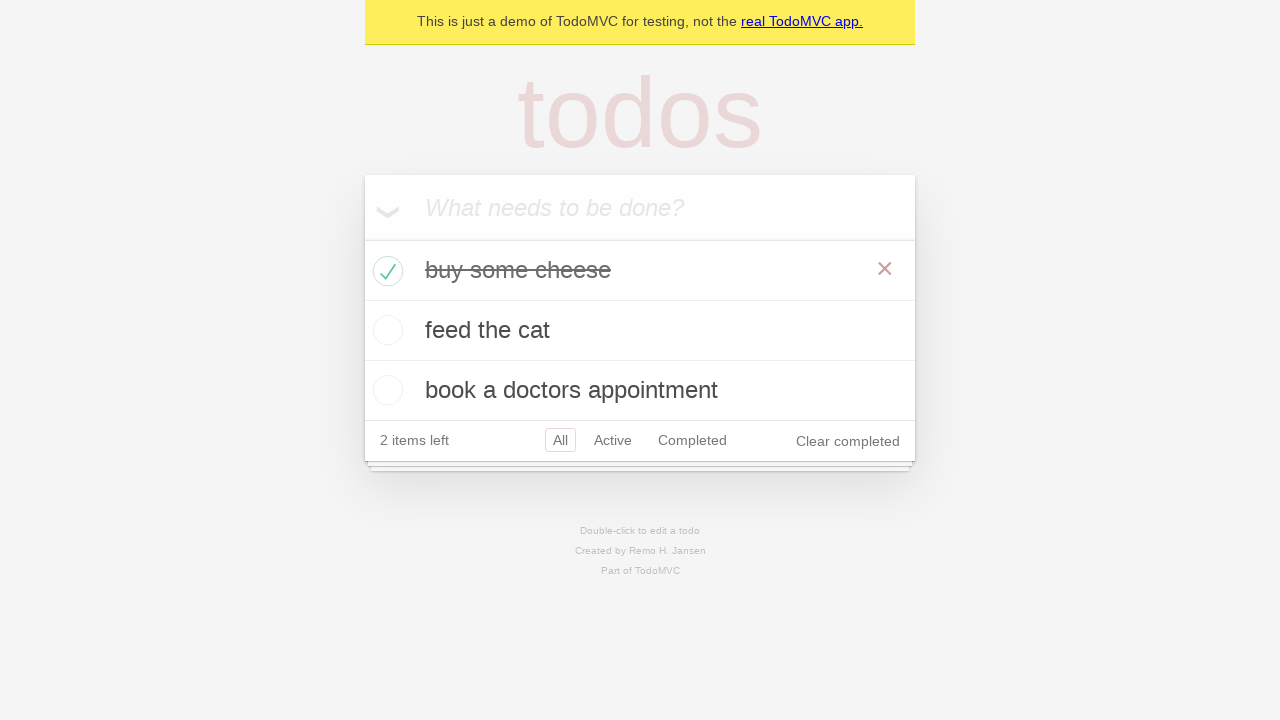

Clicked the 'Clear completed' button at (848, 441) on internal:role=button[name="Clear completed"i]
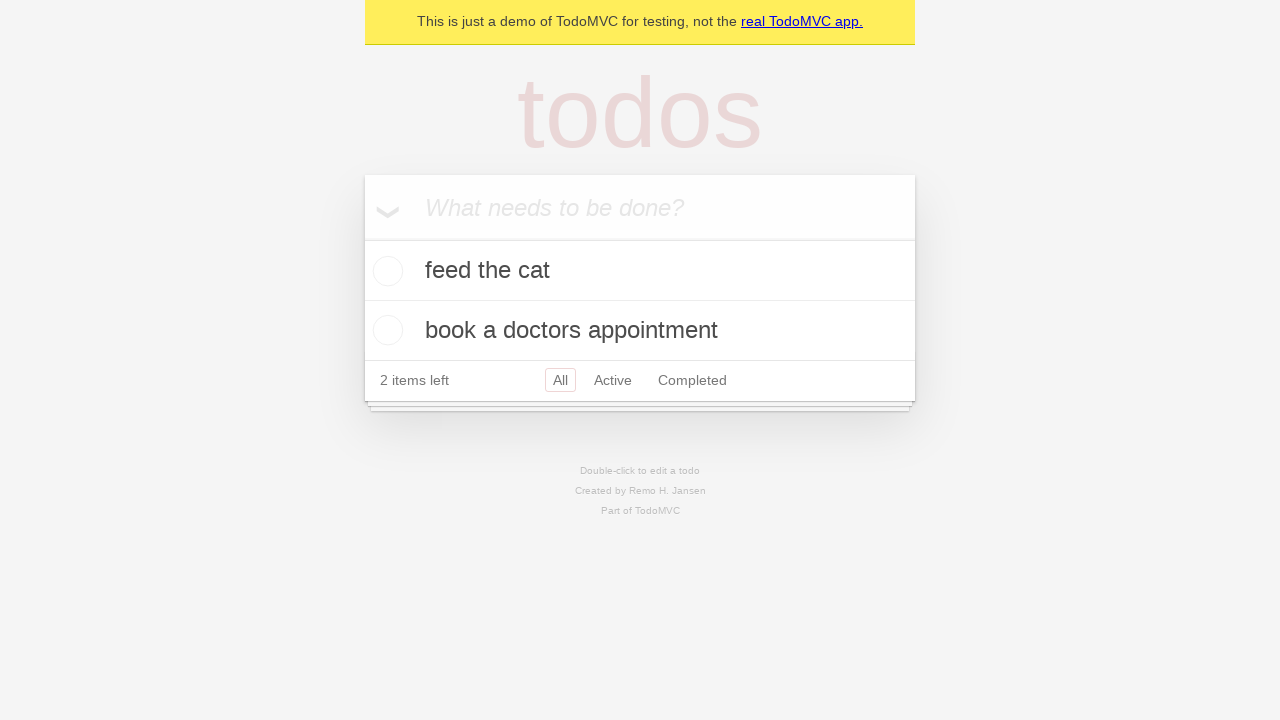

Verified that the 'Clear completed' button is hidden when no items are completed
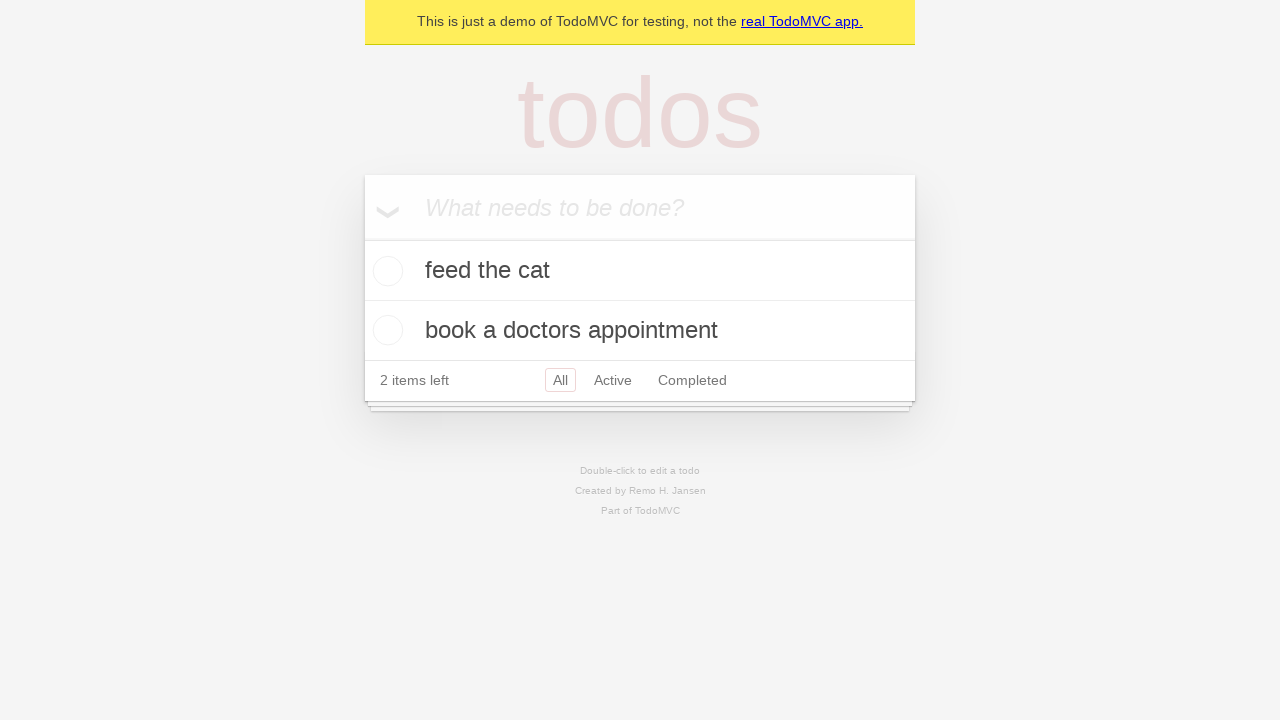

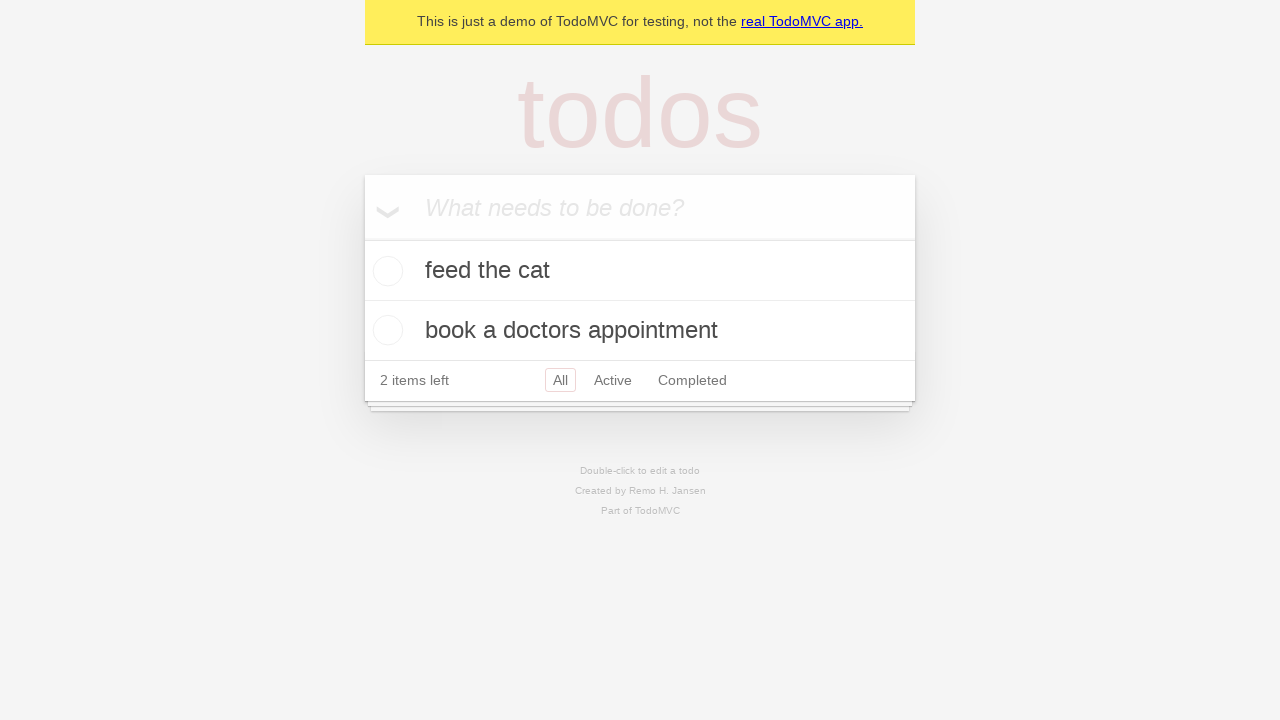